Tests clicking a link that opens a popup window on a test blog page, demonstrating window handle functionality.

Starting URL: https://omayo.blogspot.com

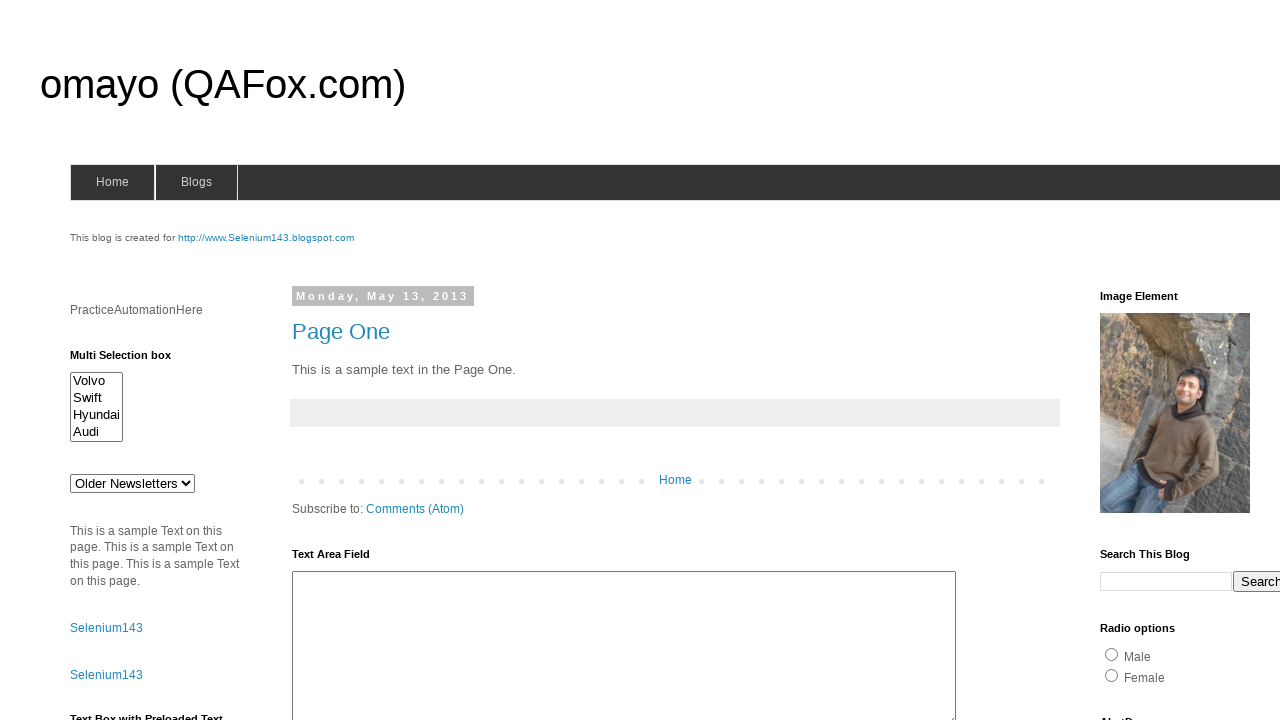

Page loaded and DOM content ready
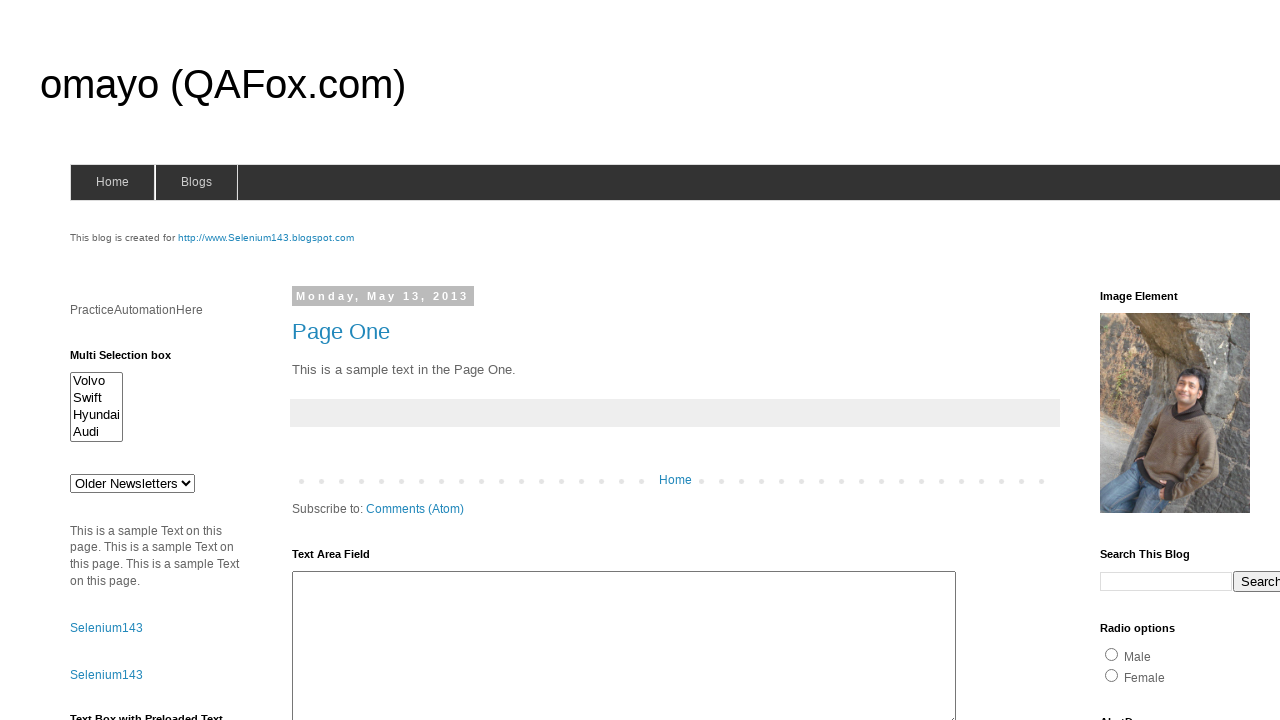

Clicked 'Open a popup window' link at (132, 360) on text=Open a popup window
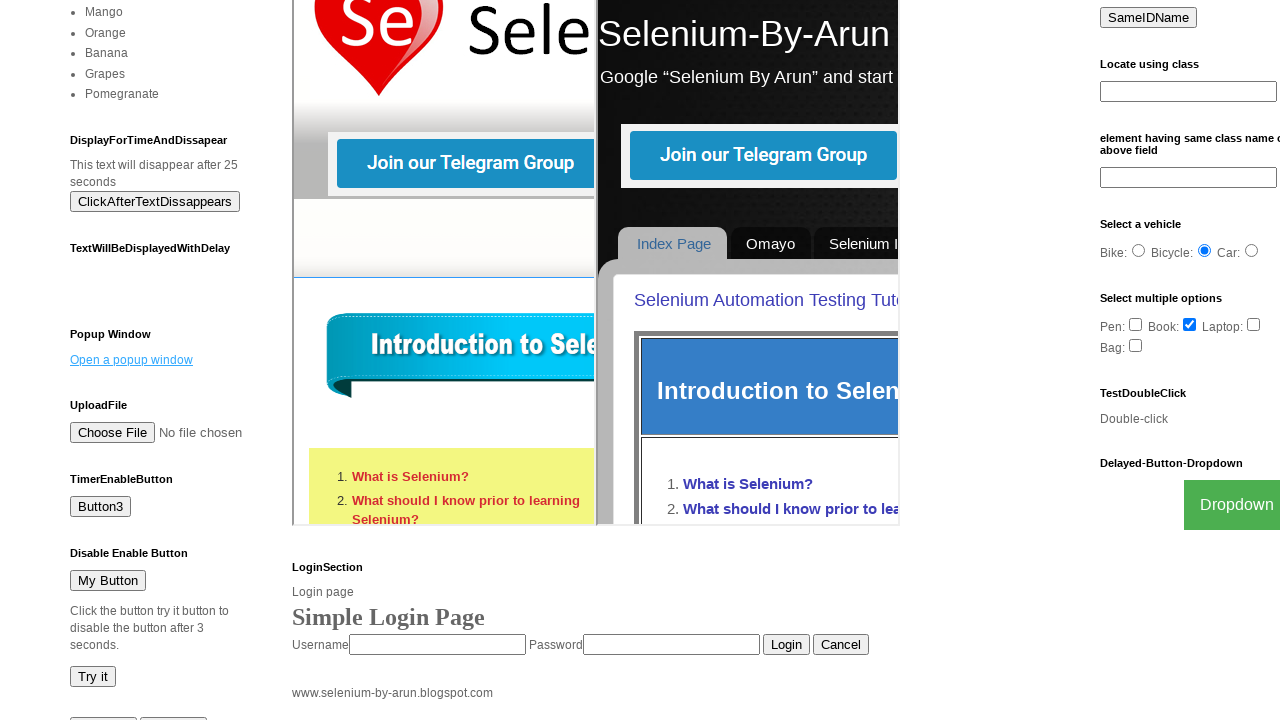

Waited 2 seconds for popup window to open
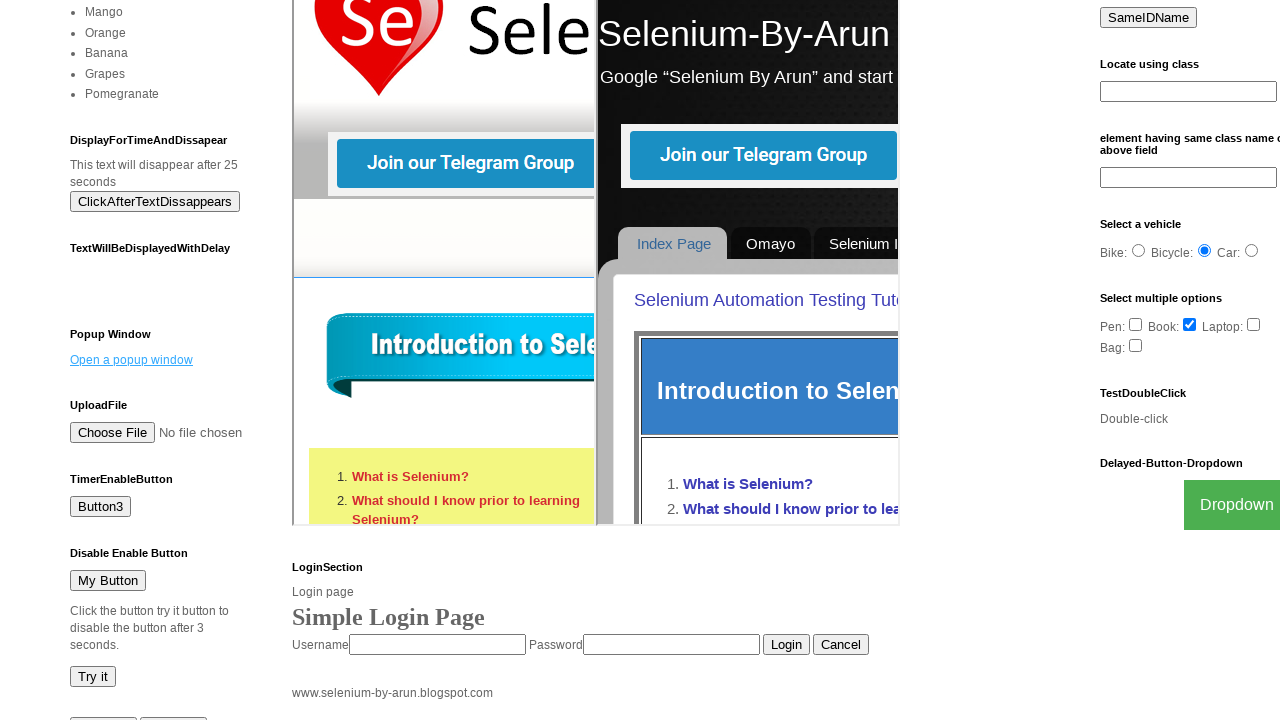

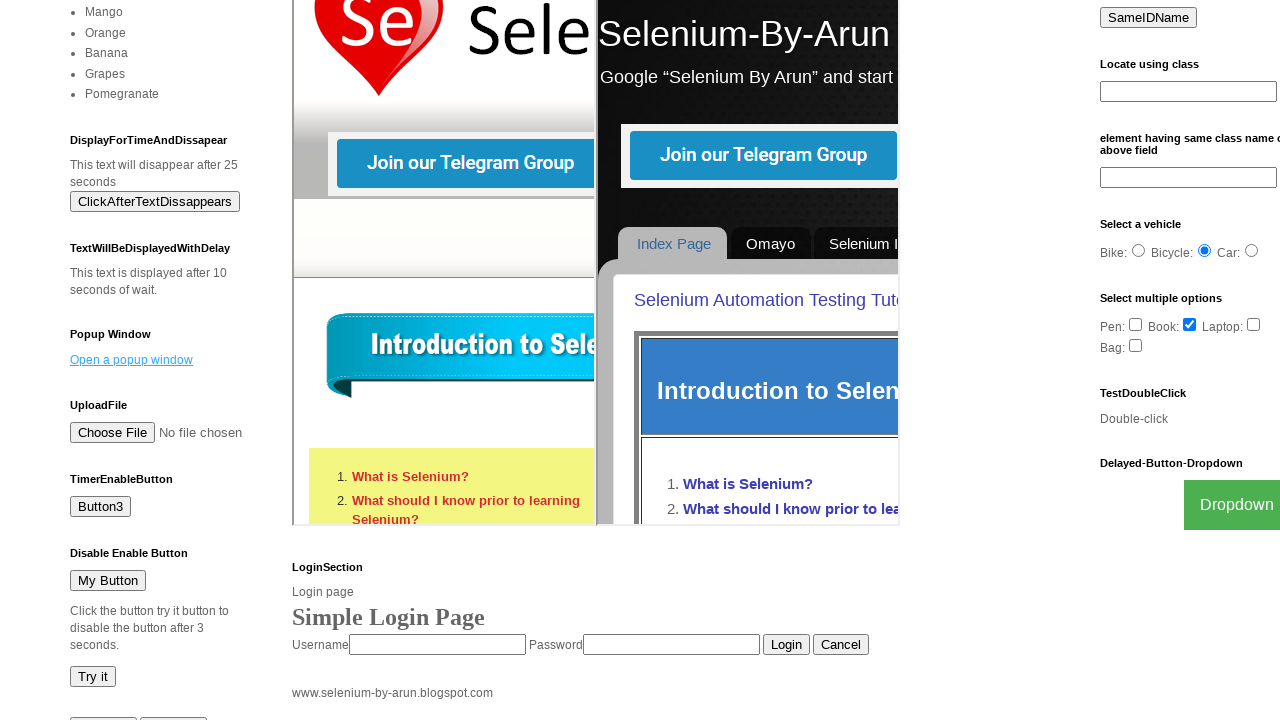